Tests radio button functionality on DemoQA by clicking "Yes" and "Impressive" radio buttons and verifying they become checked with the correct validation text displayed.

Starting URL: https://demoqa.com/radio-button

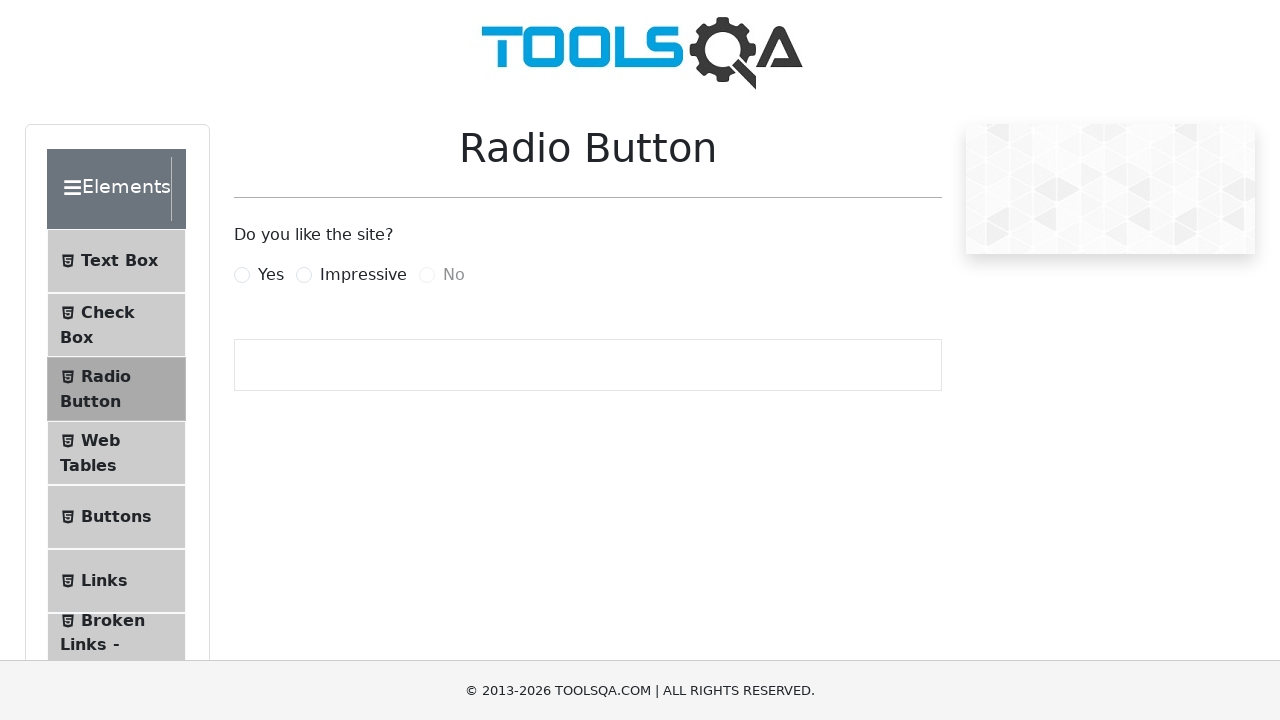

Clicked 'Yes' radio button at (271, 275) on internal:text="Yes"i
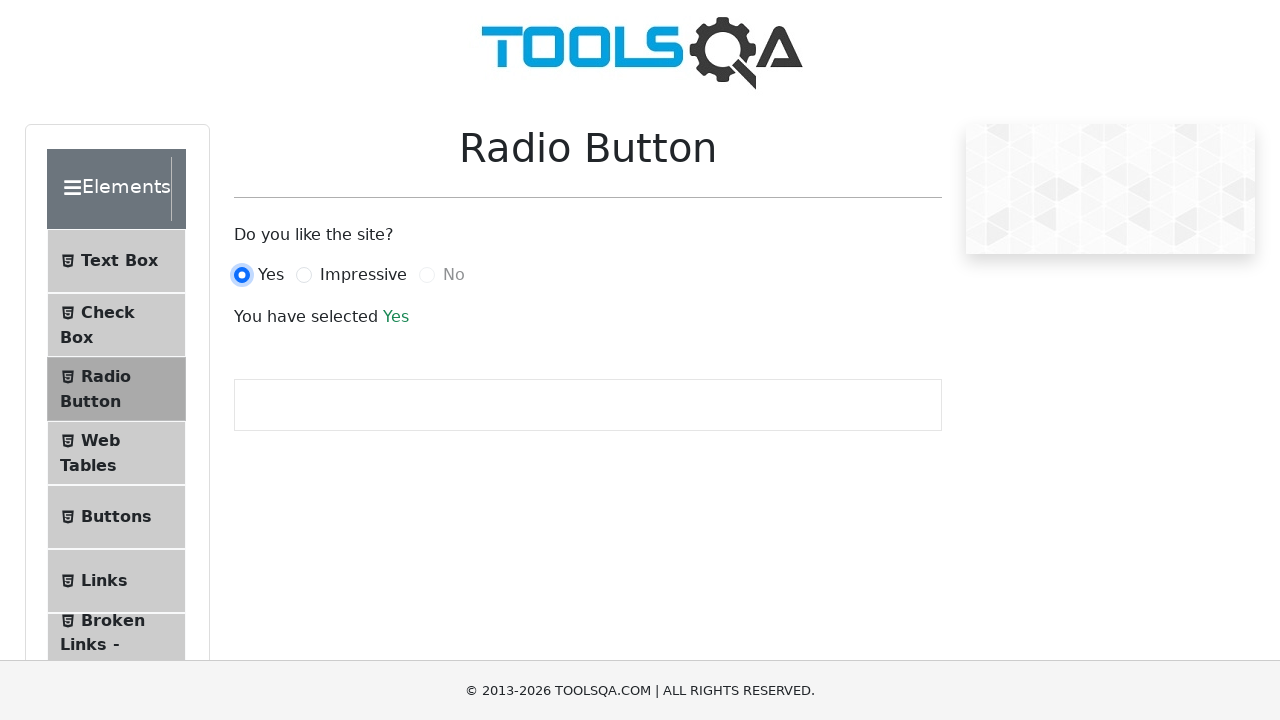

Validation text appeared after selecting 'Yes'
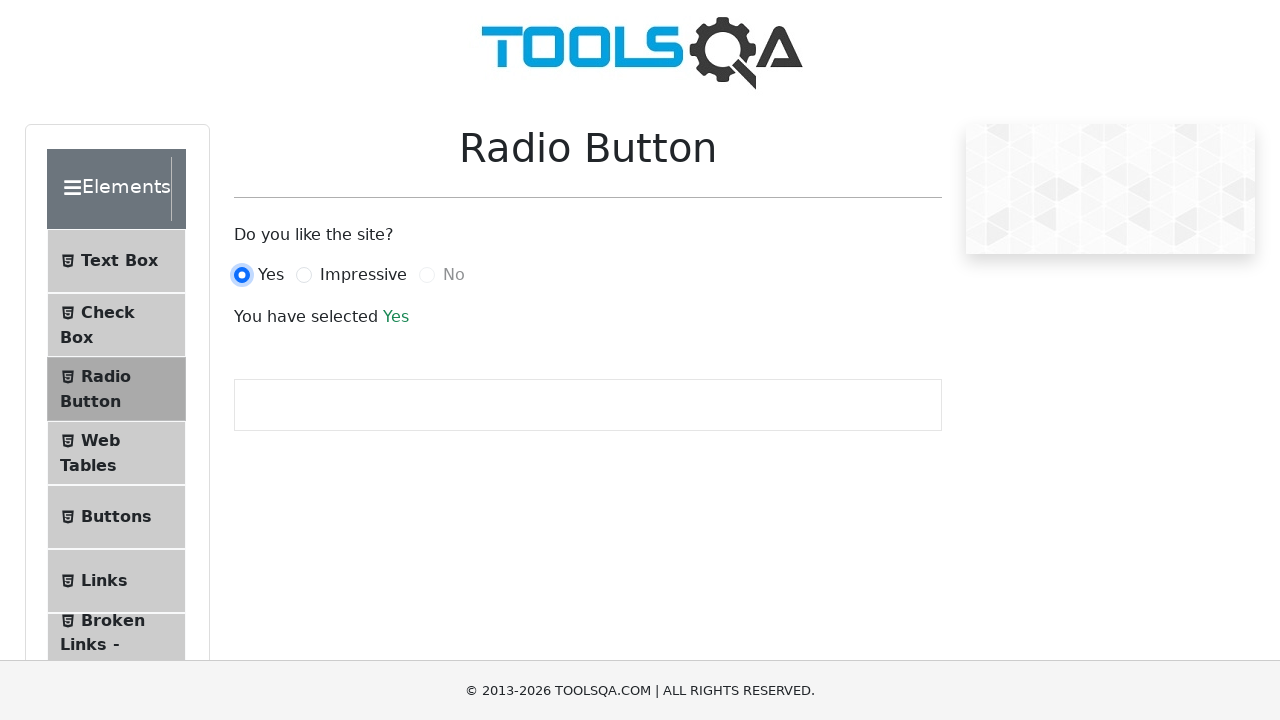

Clicked 'Impressive' radio button at (363, 275) on internal:text="Impressive"i
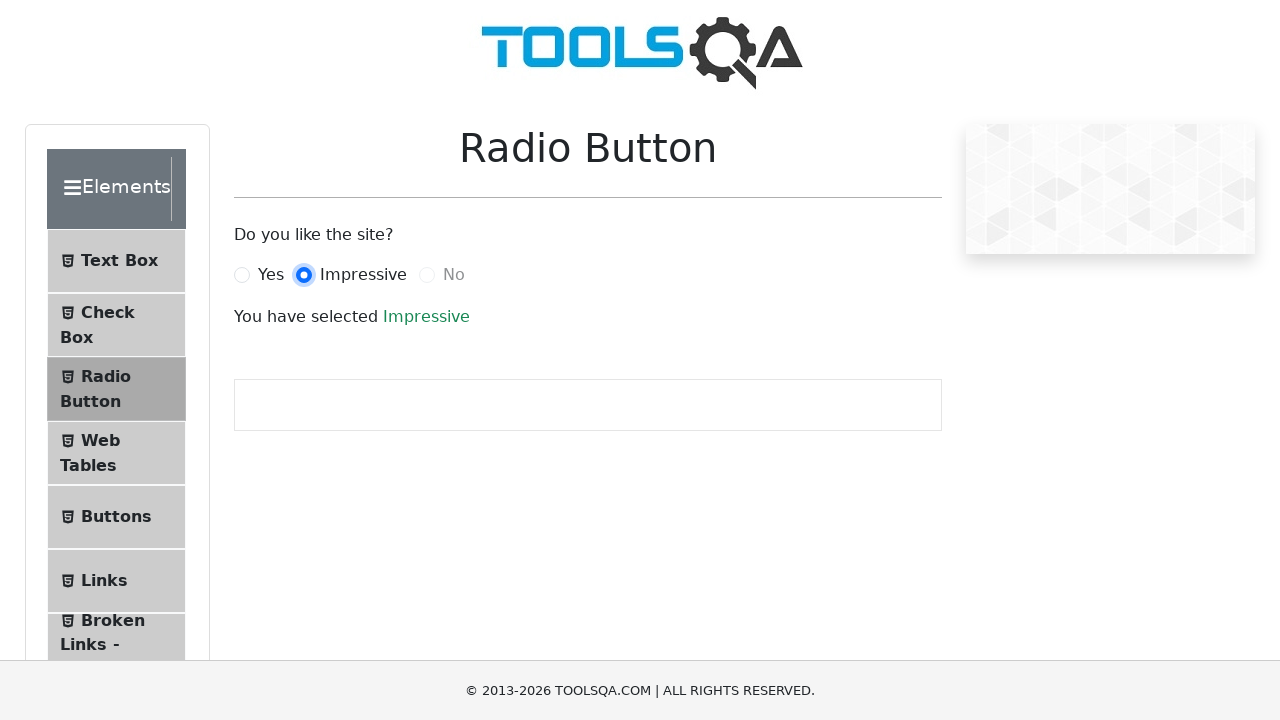

Validation text appeared after selecting 'Impressive'
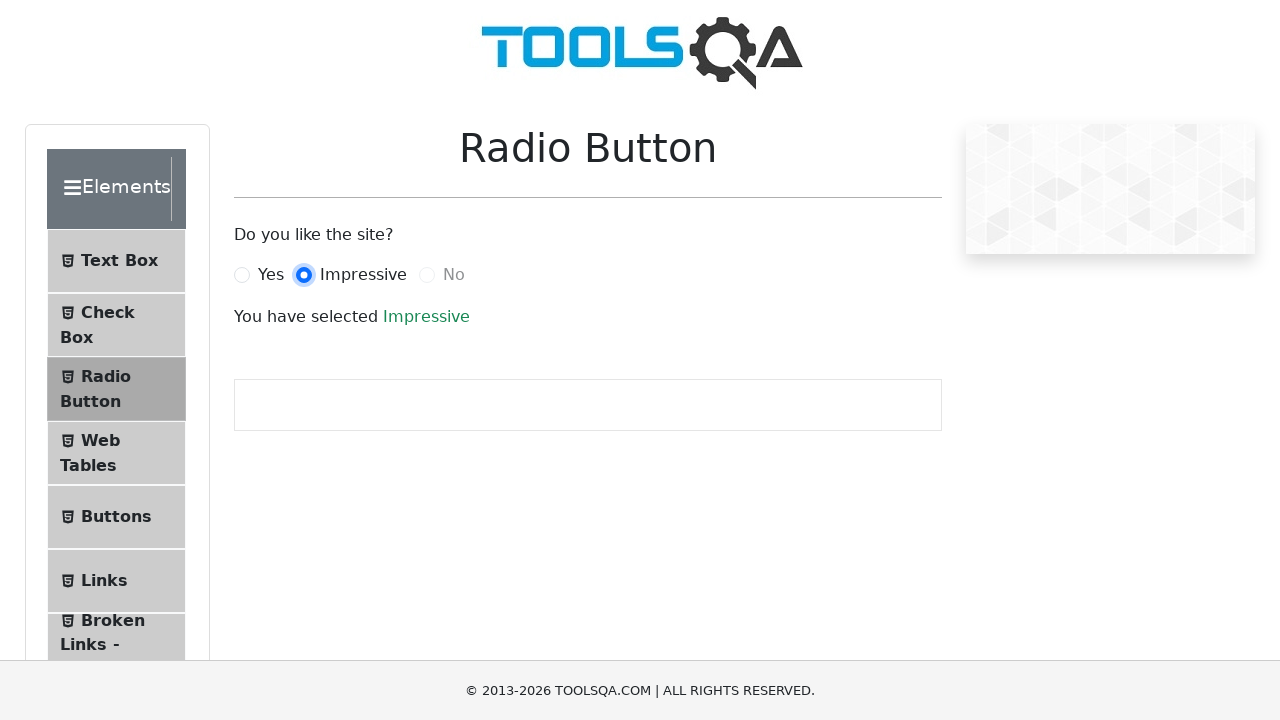

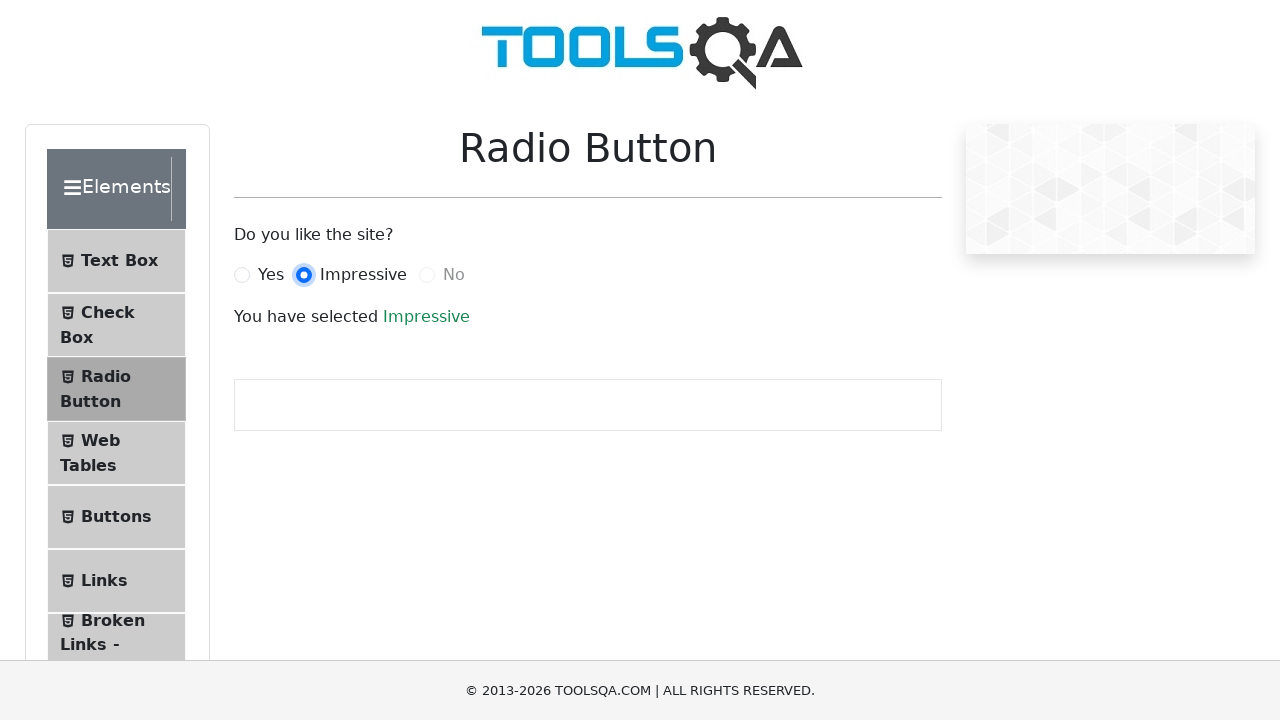